Tests A/B Testing page by clicking the link, reading the paragraph content, and navigating back

Starting URL: https://the-internet.herokuapp.com/

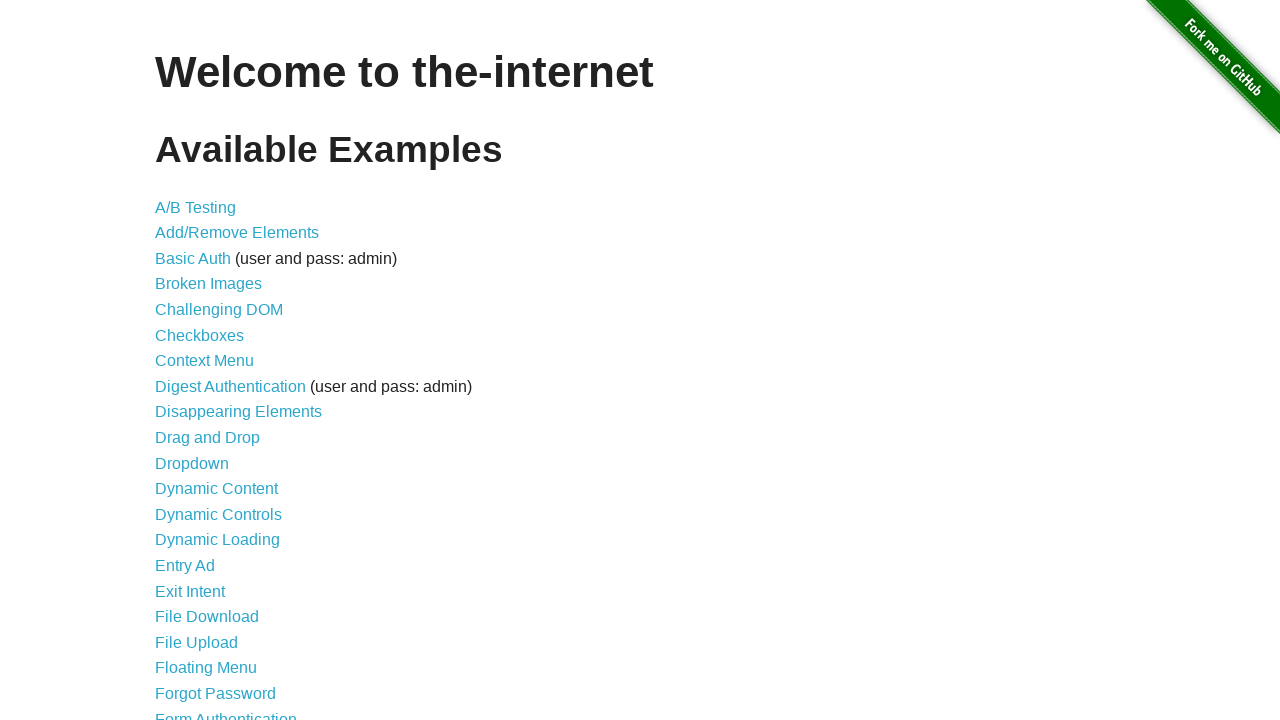

Clicked on A/B Testing link at (196, 207) on xpath=//*[contains(text(), 'A/B Testing')]
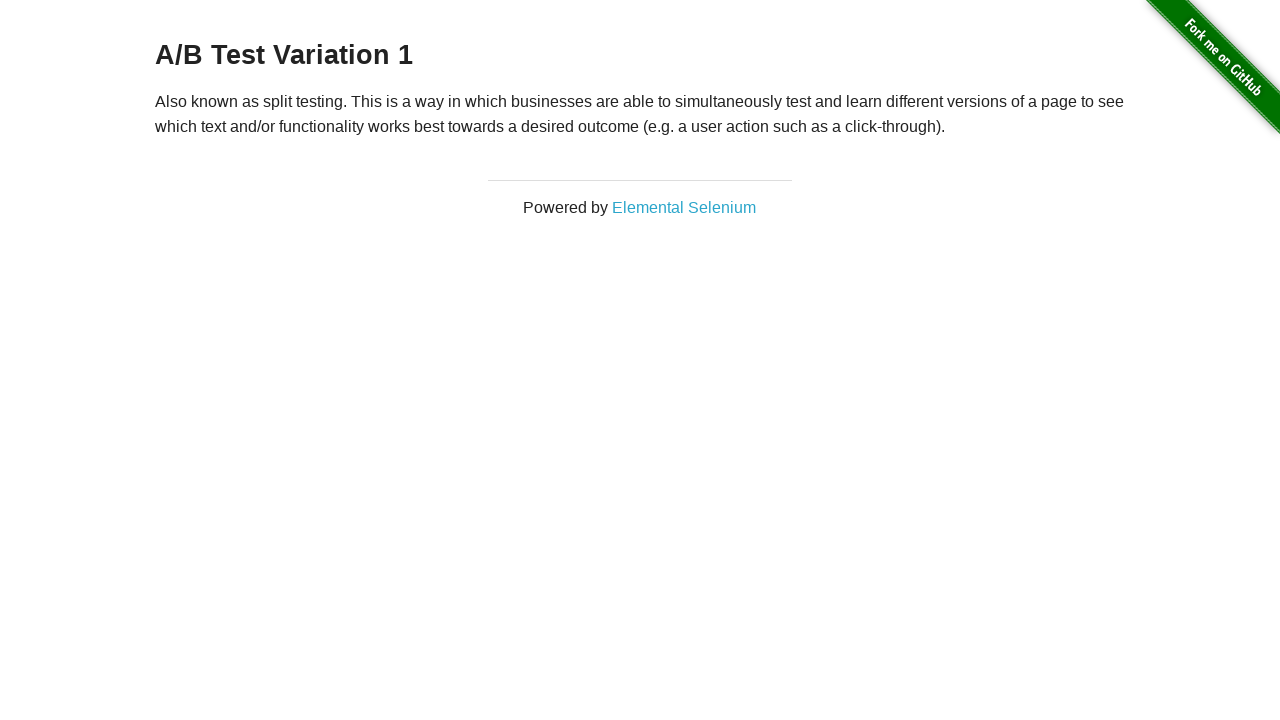

A/B Testing page content loaded
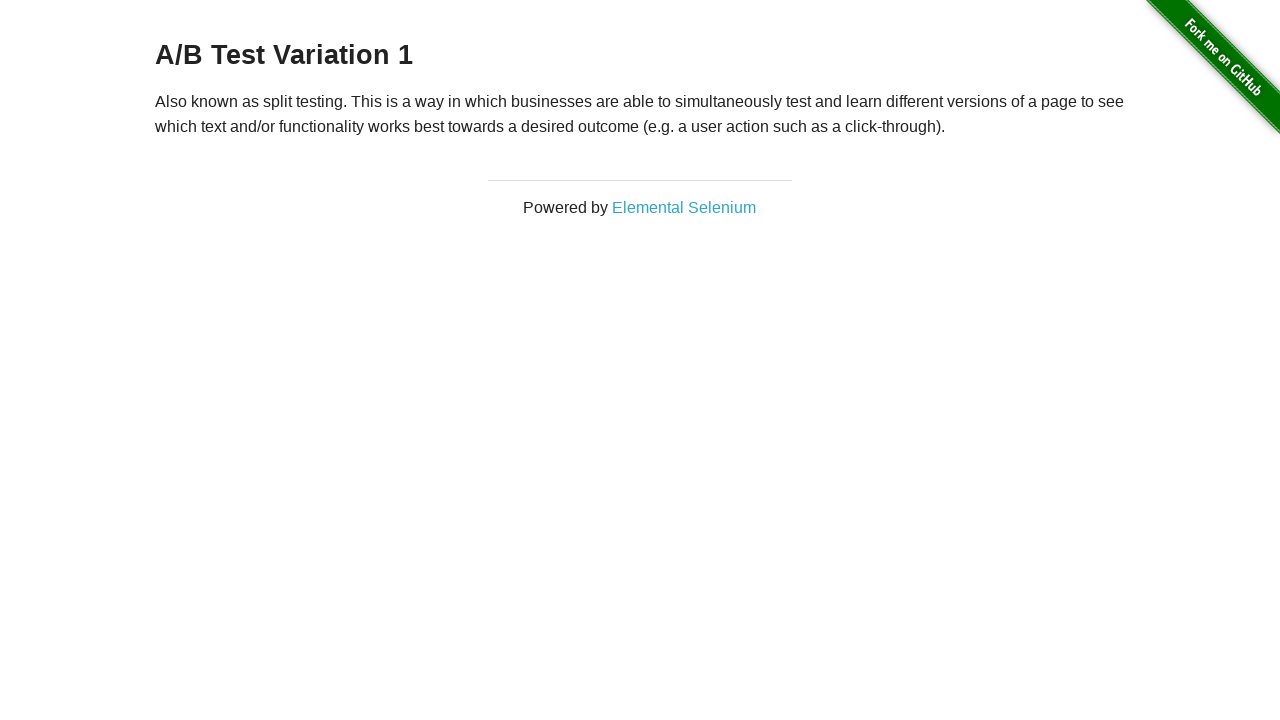

Navigated back to home page
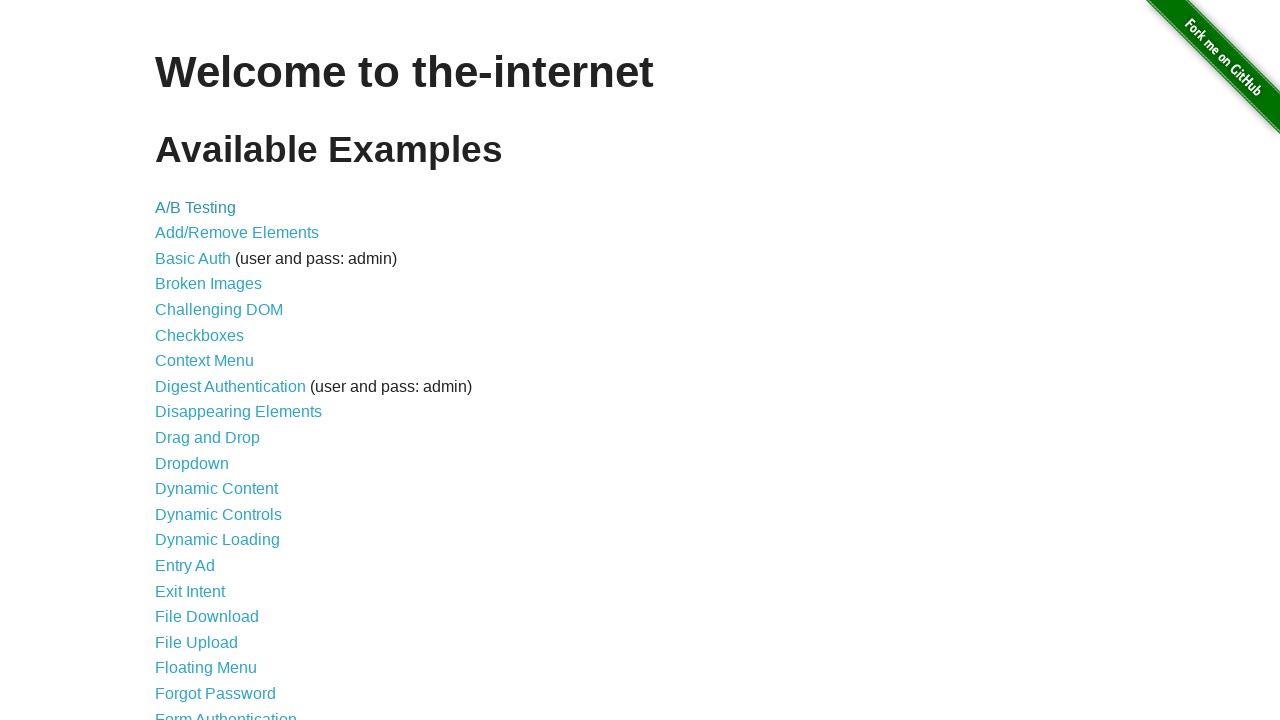

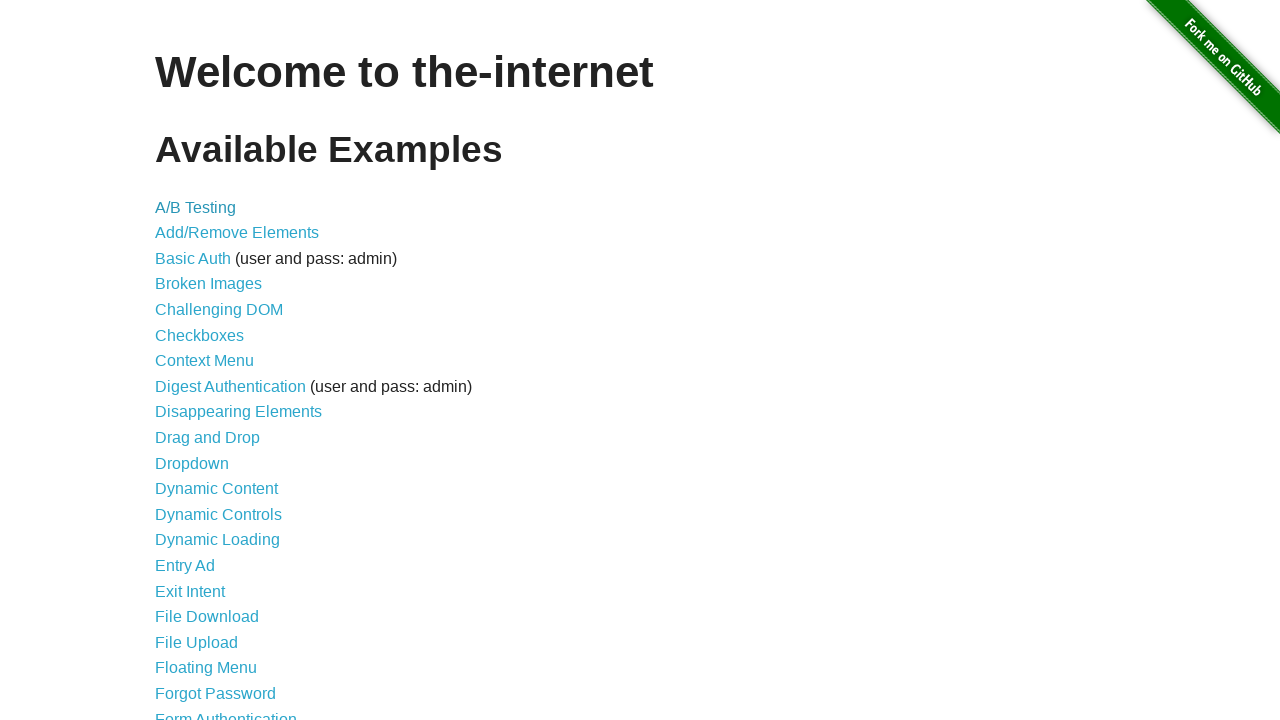